Tests modal dialog interactions by opening a modal, clicking OK and close buttons, then reopening and closing the modal using the X button

Starting URL: https://formy-project.herokuapp.com/modal

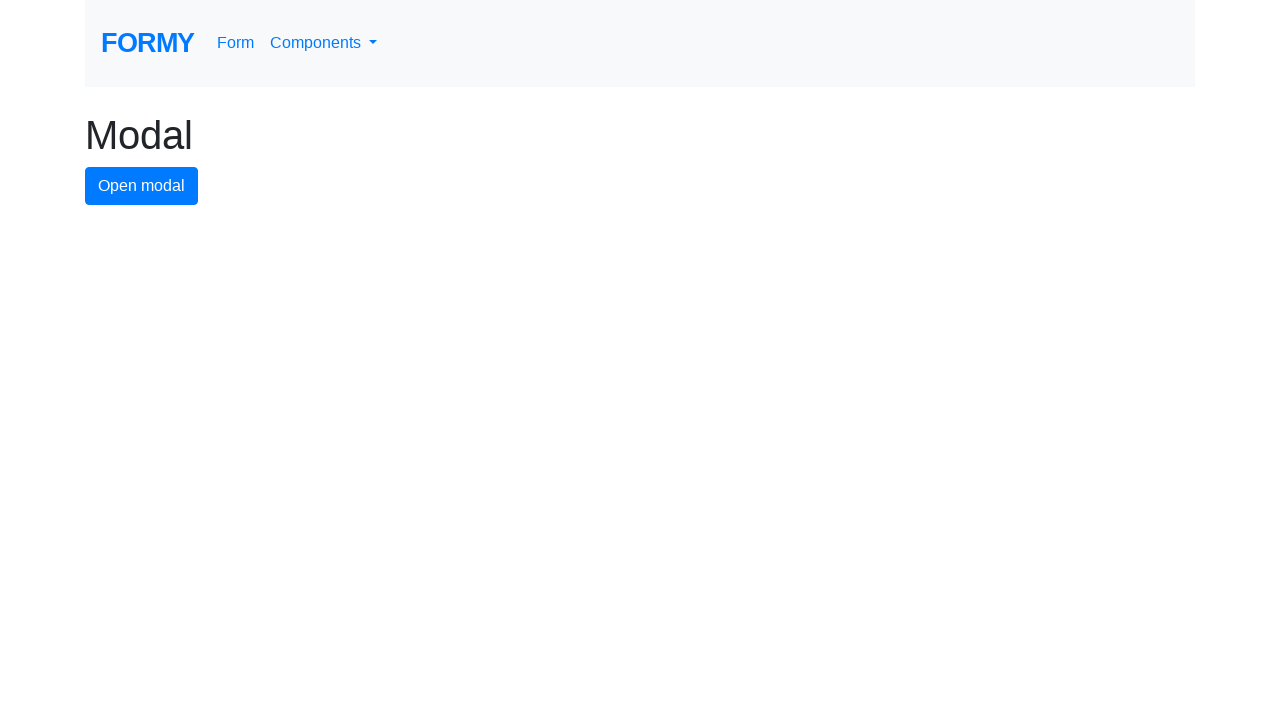

Clicked modal button to open the modal dialog at (142, 186) on #modal-button
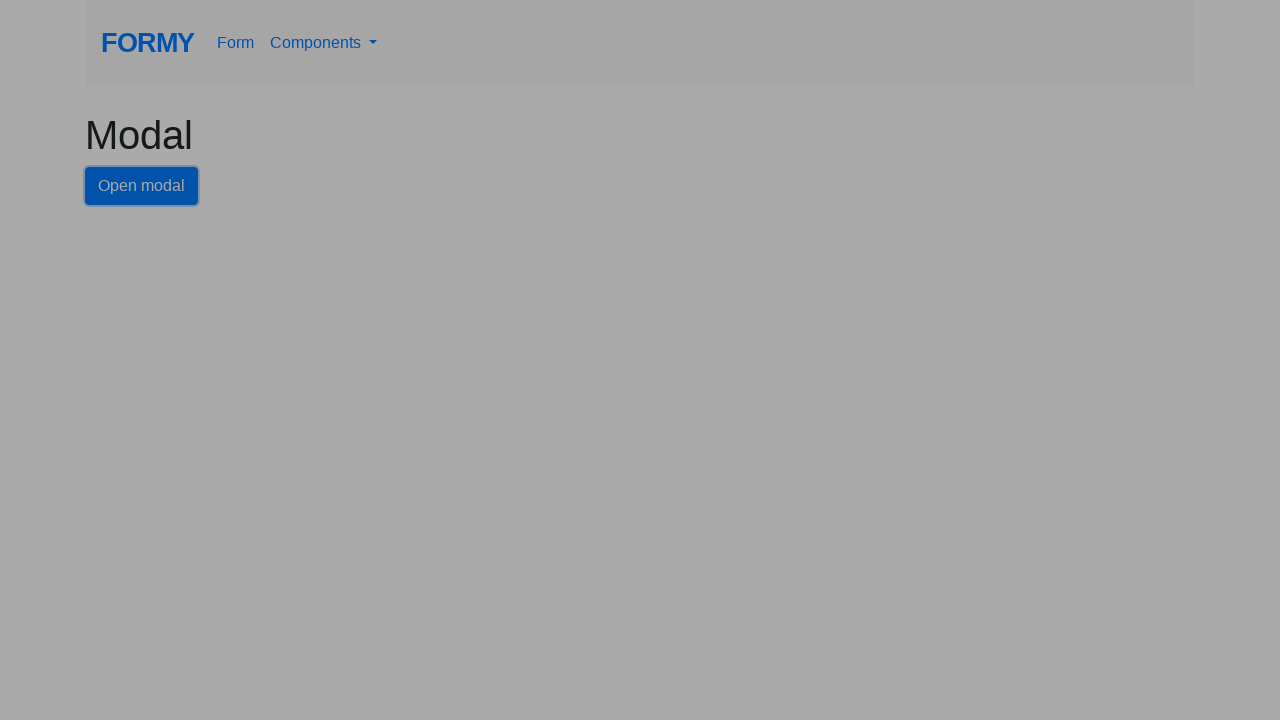

OK button became visible
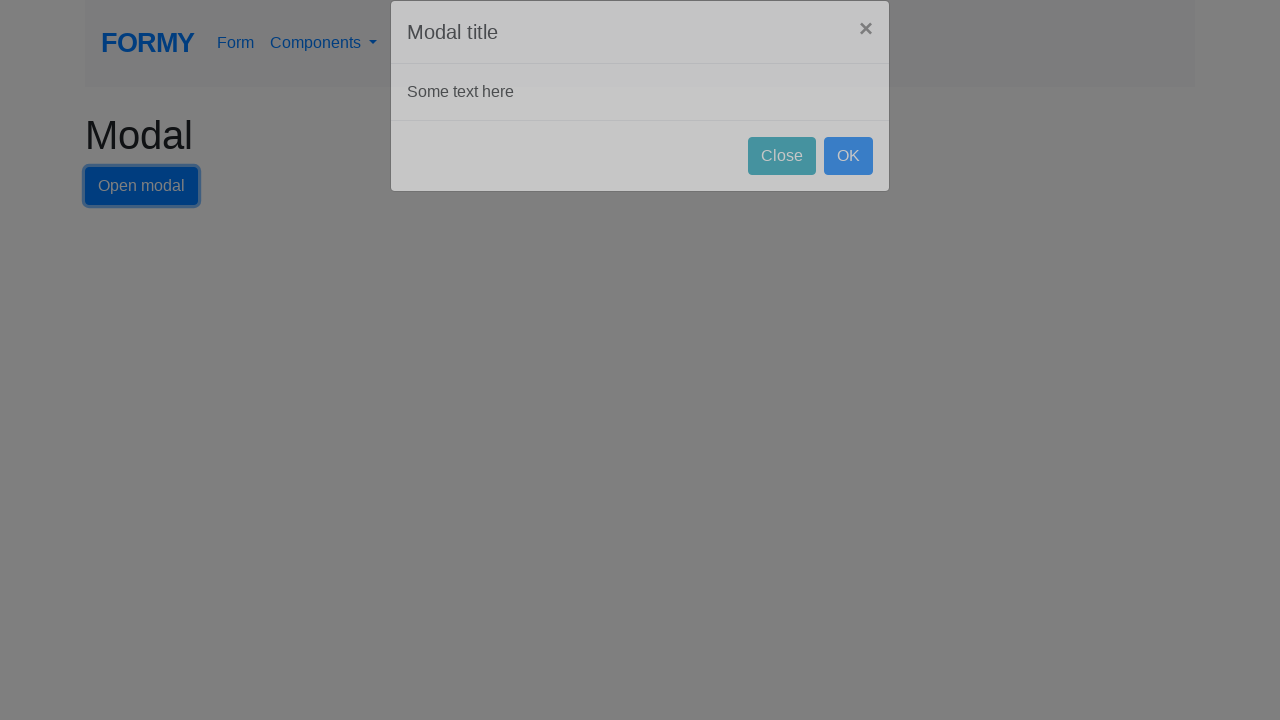

Clicked OK button to close the modal at (848, 184) on #ok-button
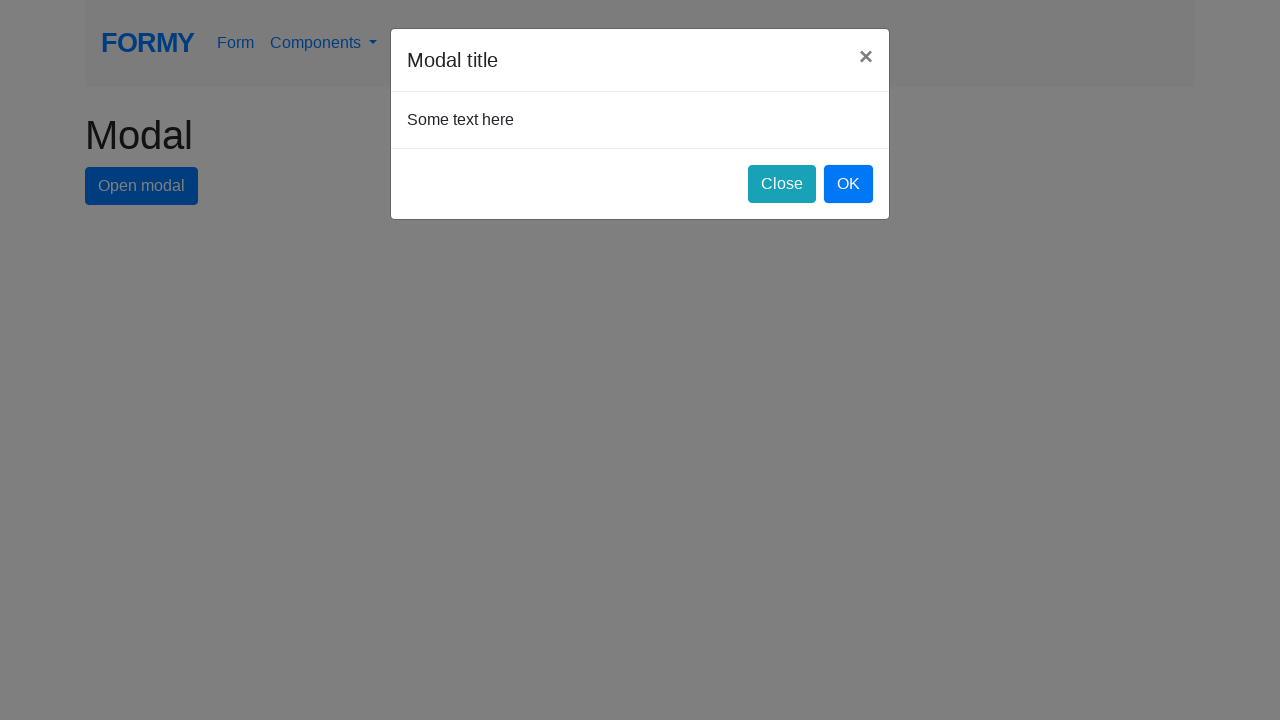

Clicked close button at (782, 184) on #close-button
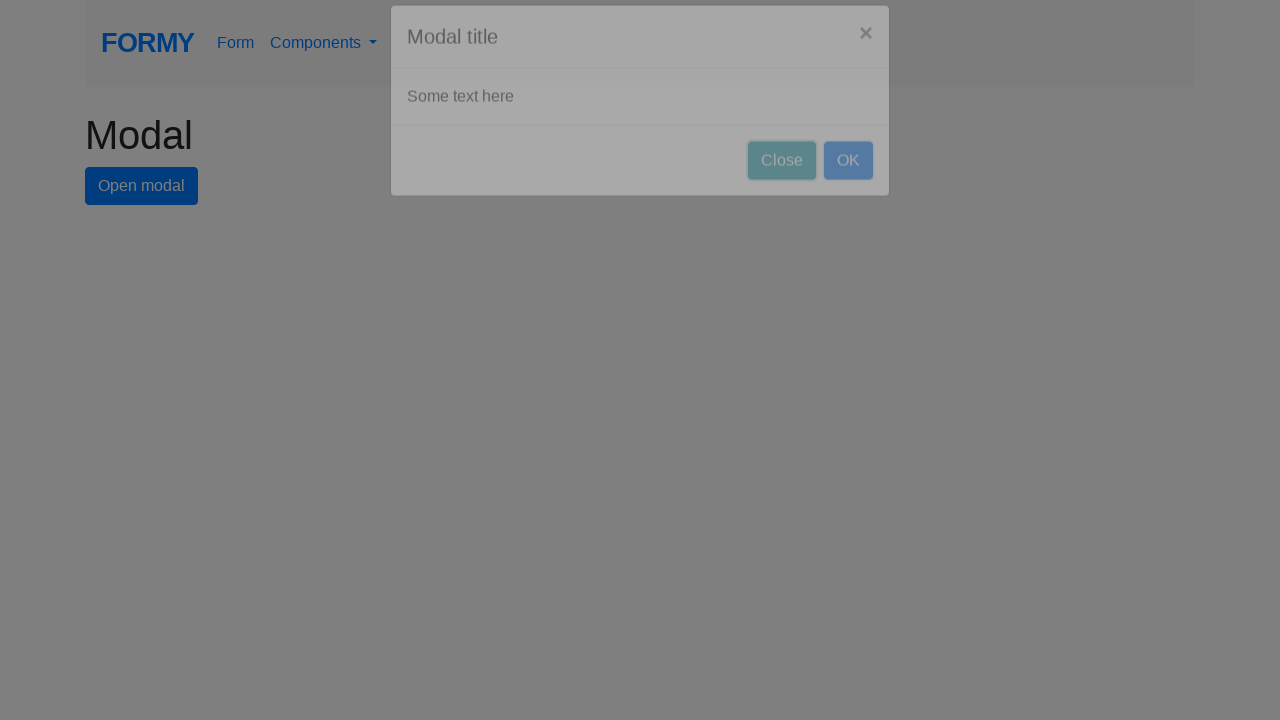

Clicked modal button again to reopen the modal dialog at (142, 186) on #modal-button
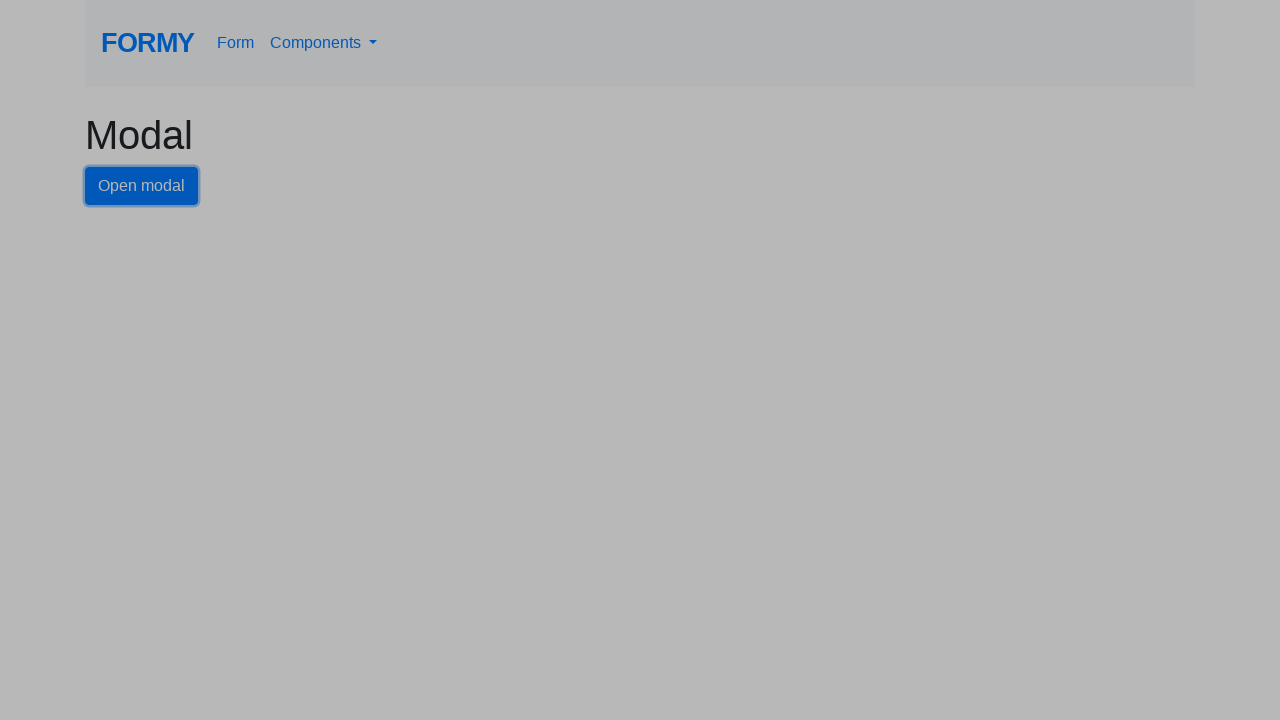

X button in modal header became visible
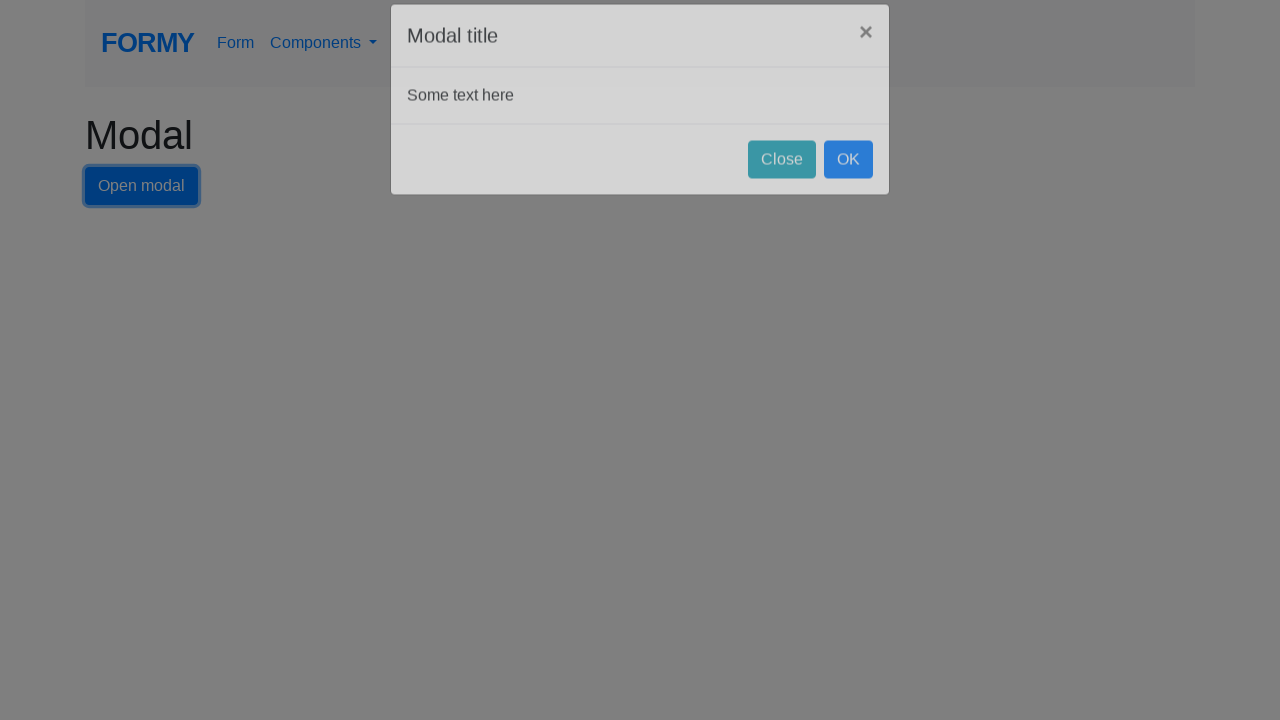

Clicked X button to close the modal at (866, 56) on xpath=//*[@id="exampleModal"]/div/div/div[1]/button/span
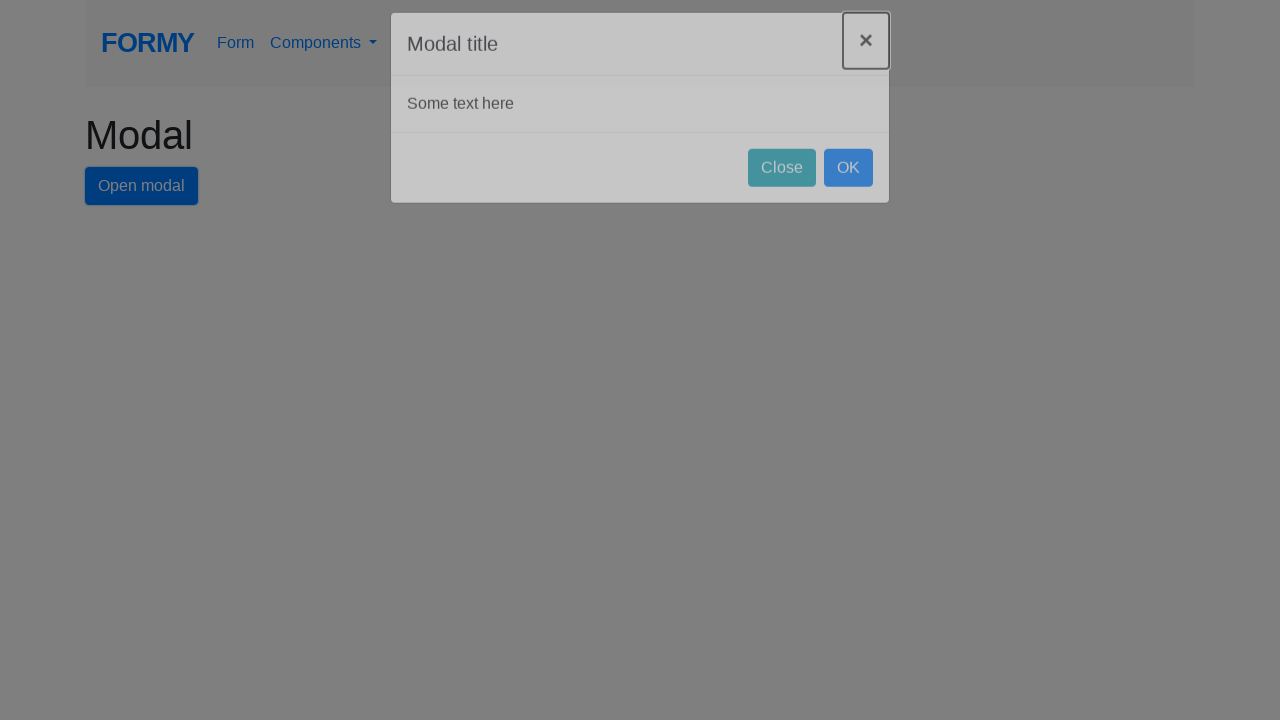

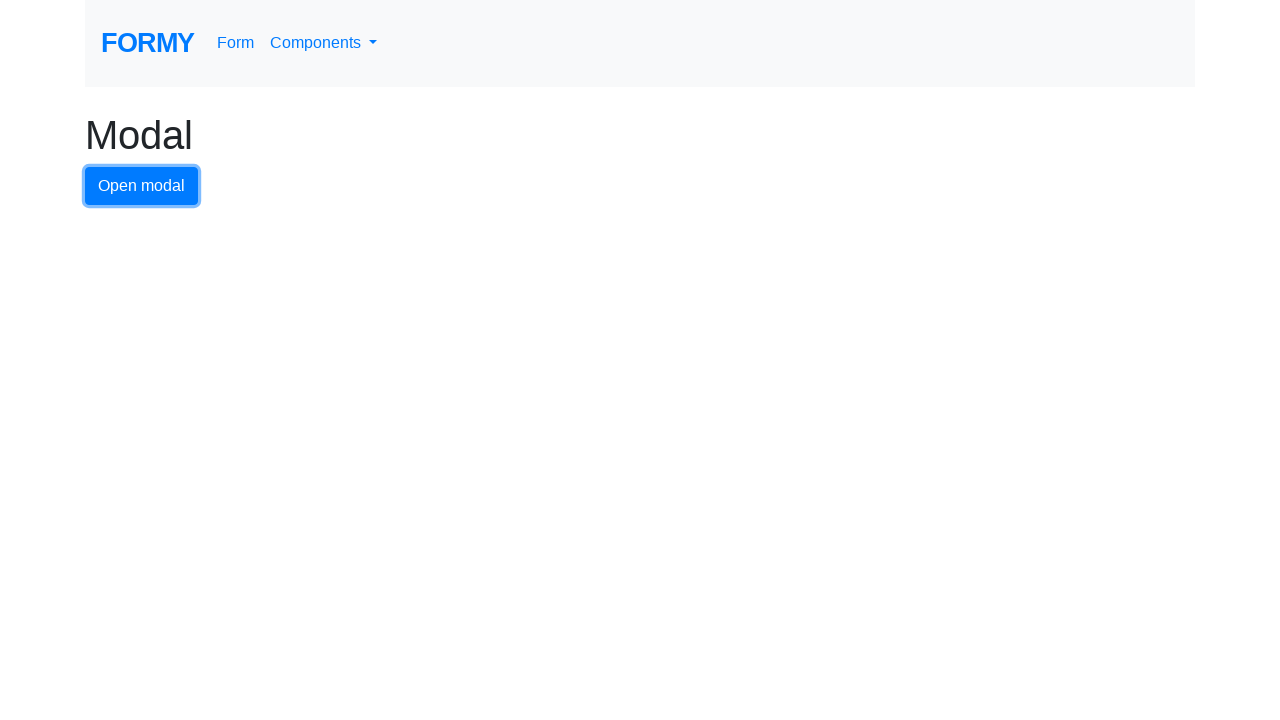